Tests hover functionality by moving the mouse to the MEN menu item on the AJIO website

Starting URL: https://www.ajio.com/

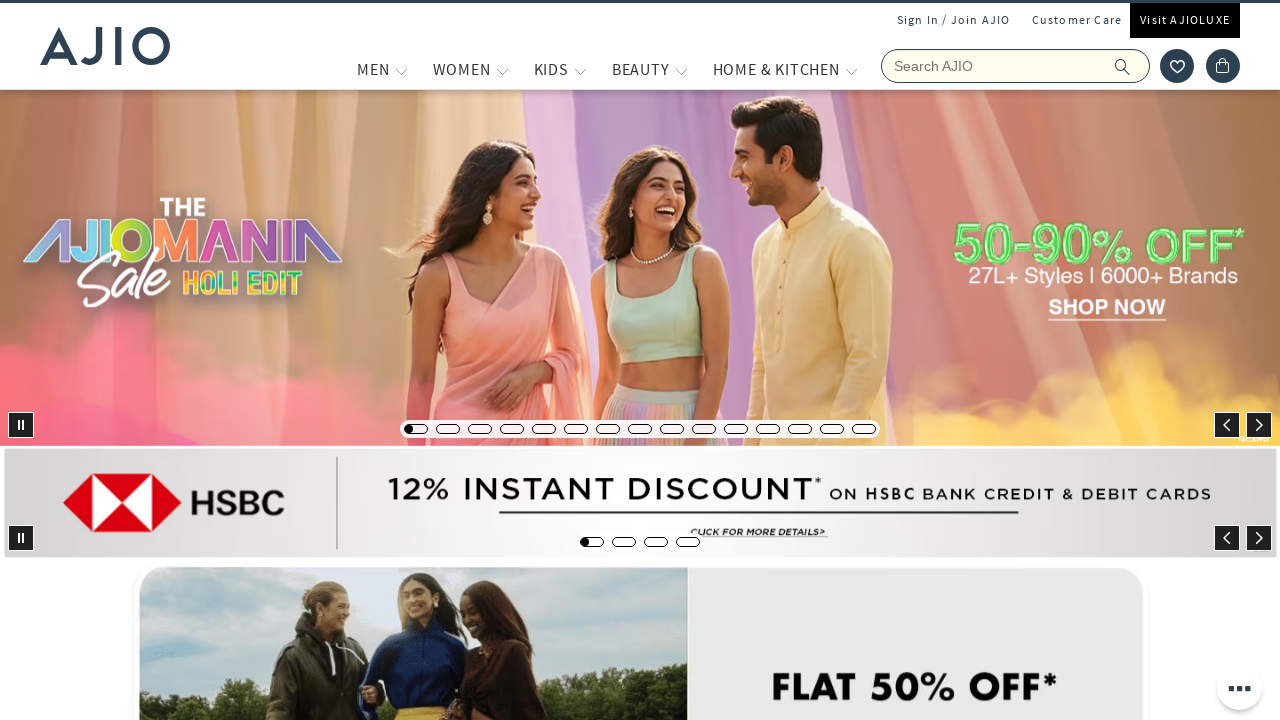

Located MEN menu item on AJIO website
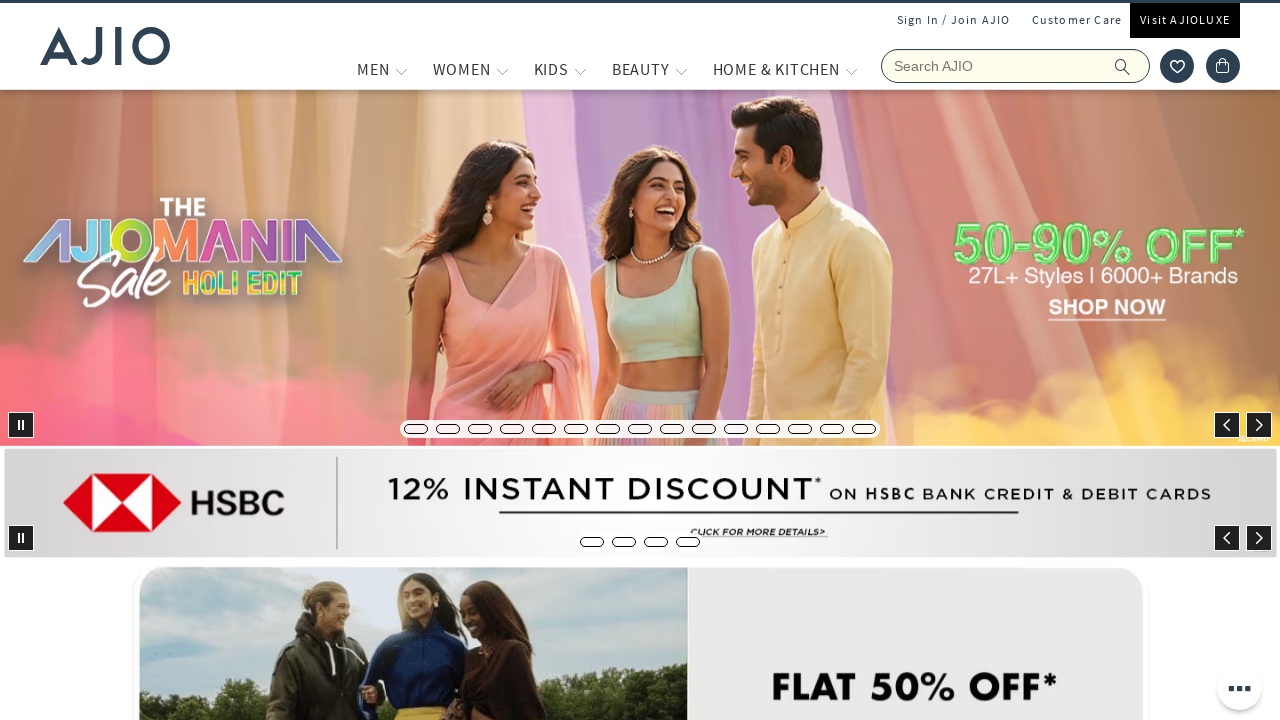

Hovered over MEN menu item at (373, 69) on internal:text="MEN"s
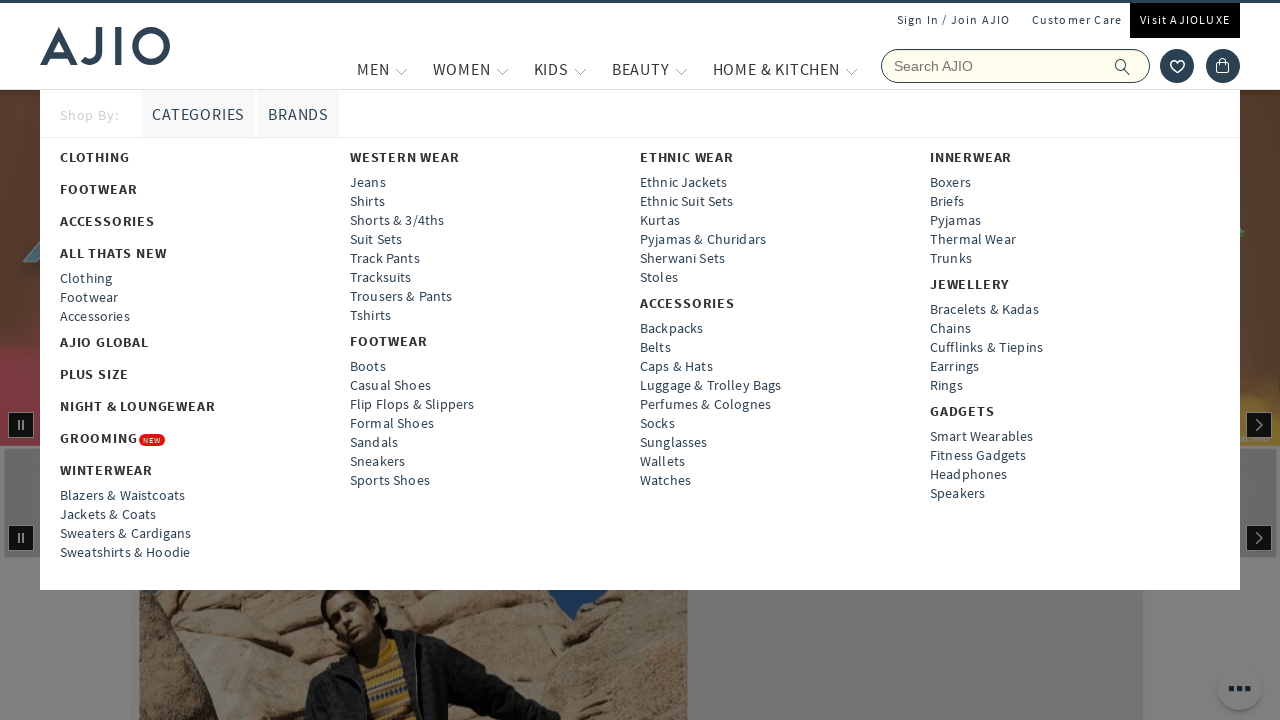

Waited 1 second for hover effects to render
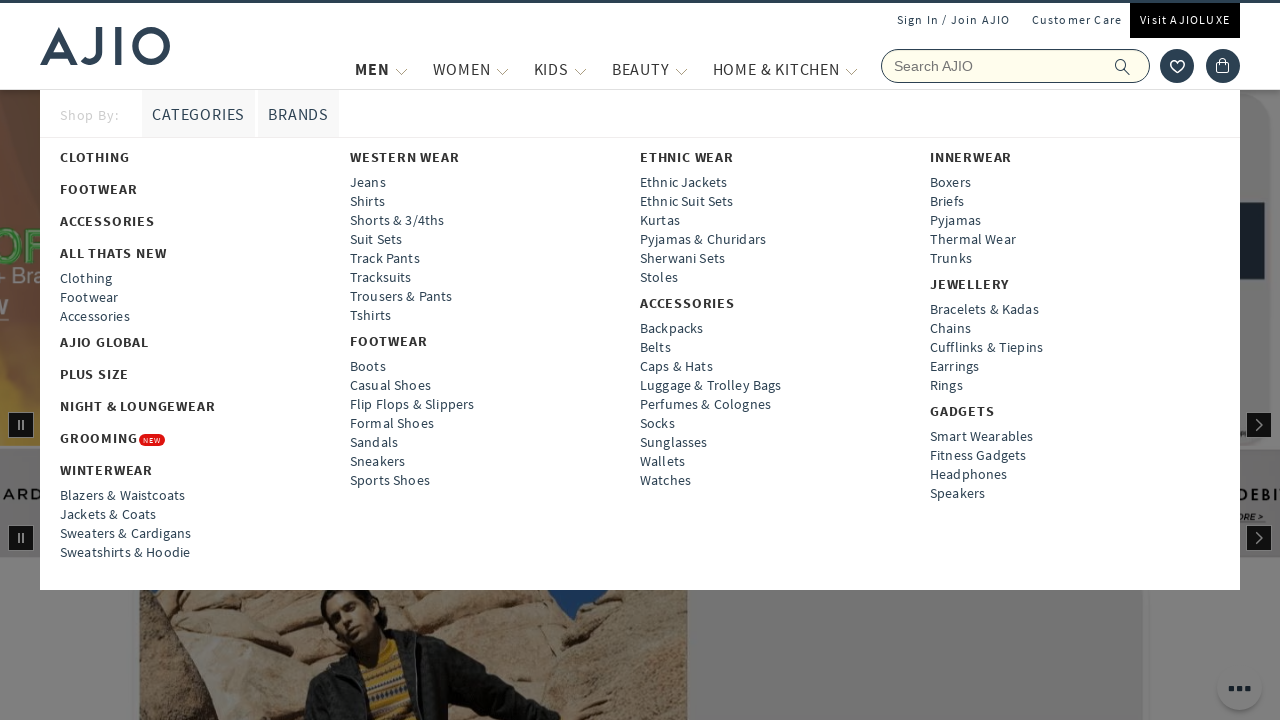

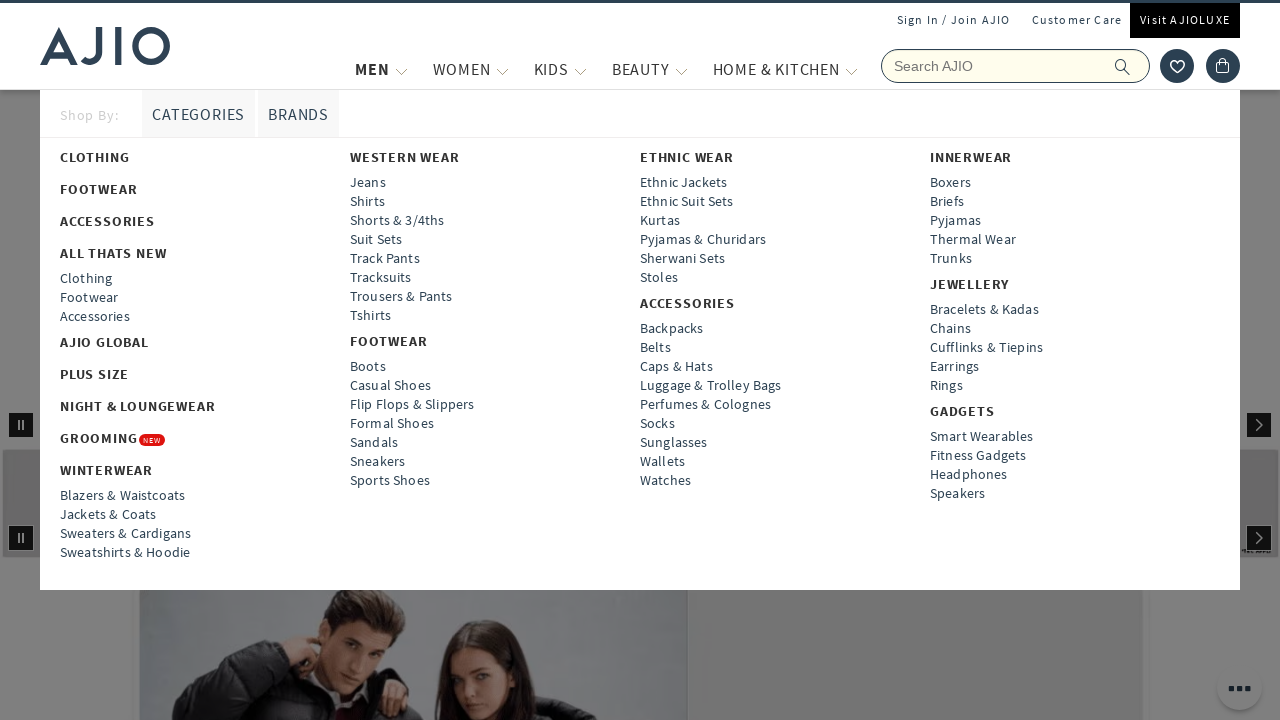